Submits the form without entering any data and clicks Yes on the confirmation dialog

Starting URL: https://kristinek.github.io/site/tasks/provide_feedback

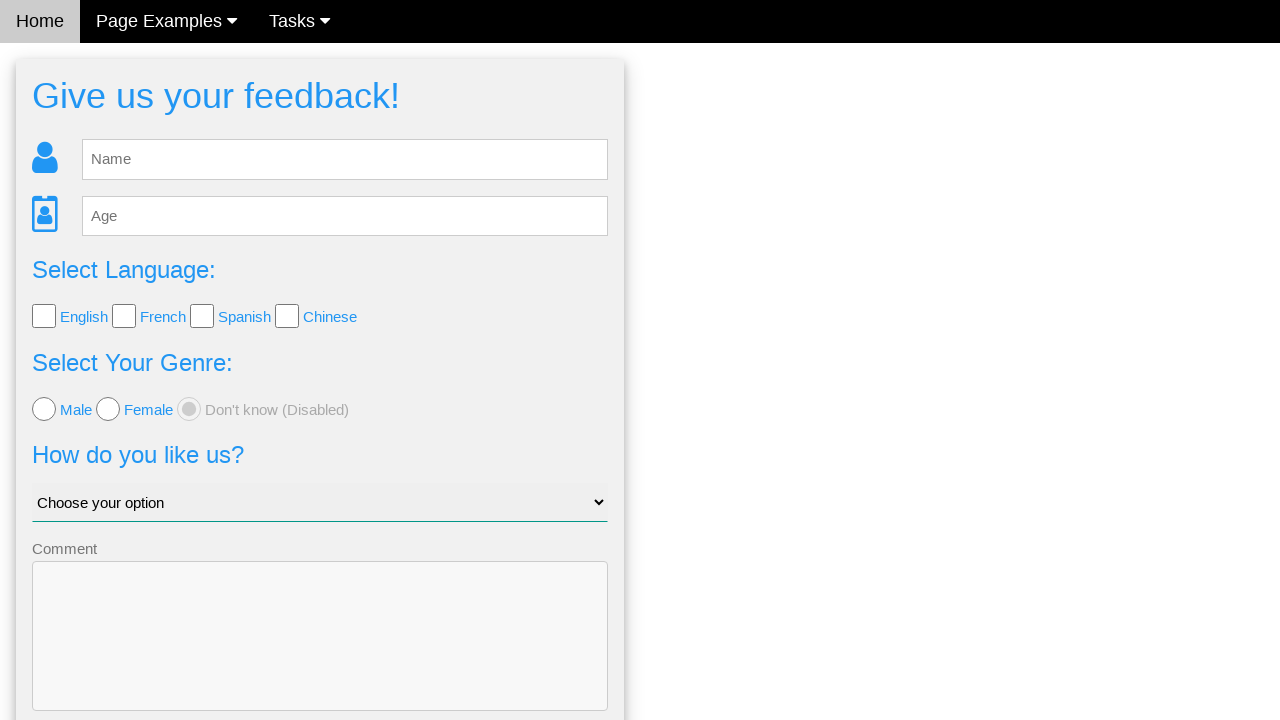

Navigated to feedback form page
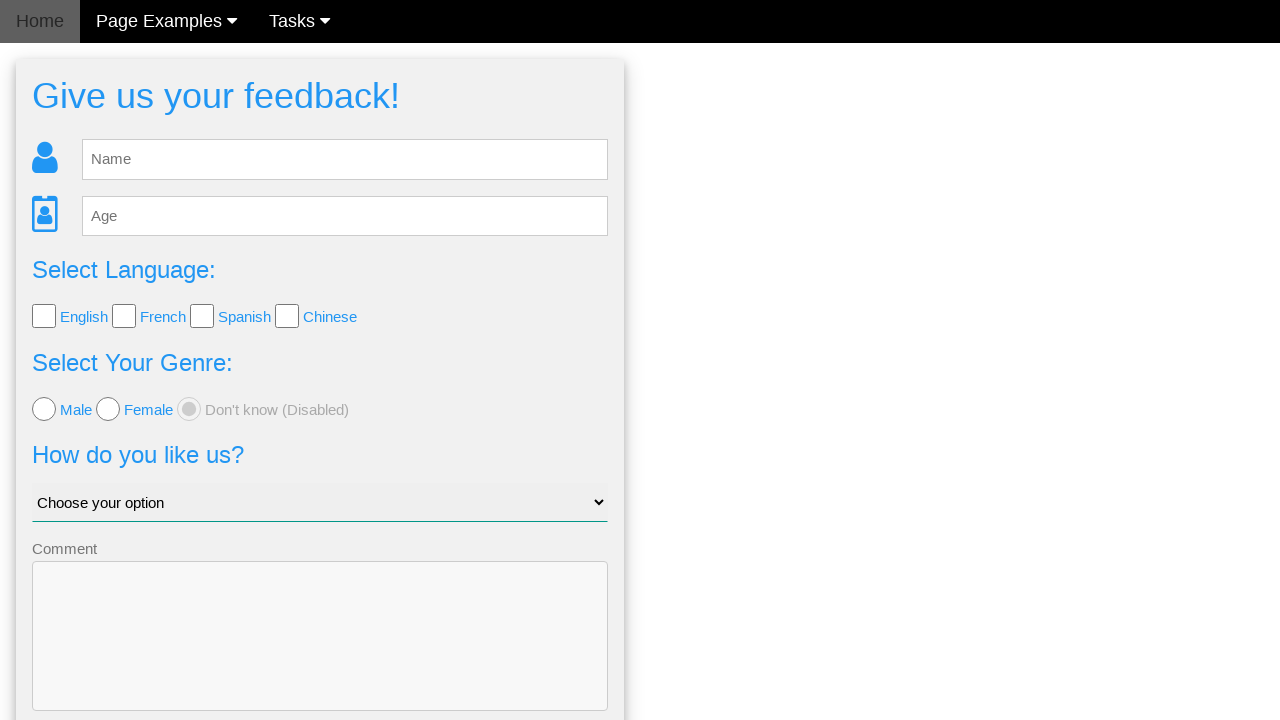

Clicked Send button without entering any data at (320, 656) on button[type='submit']
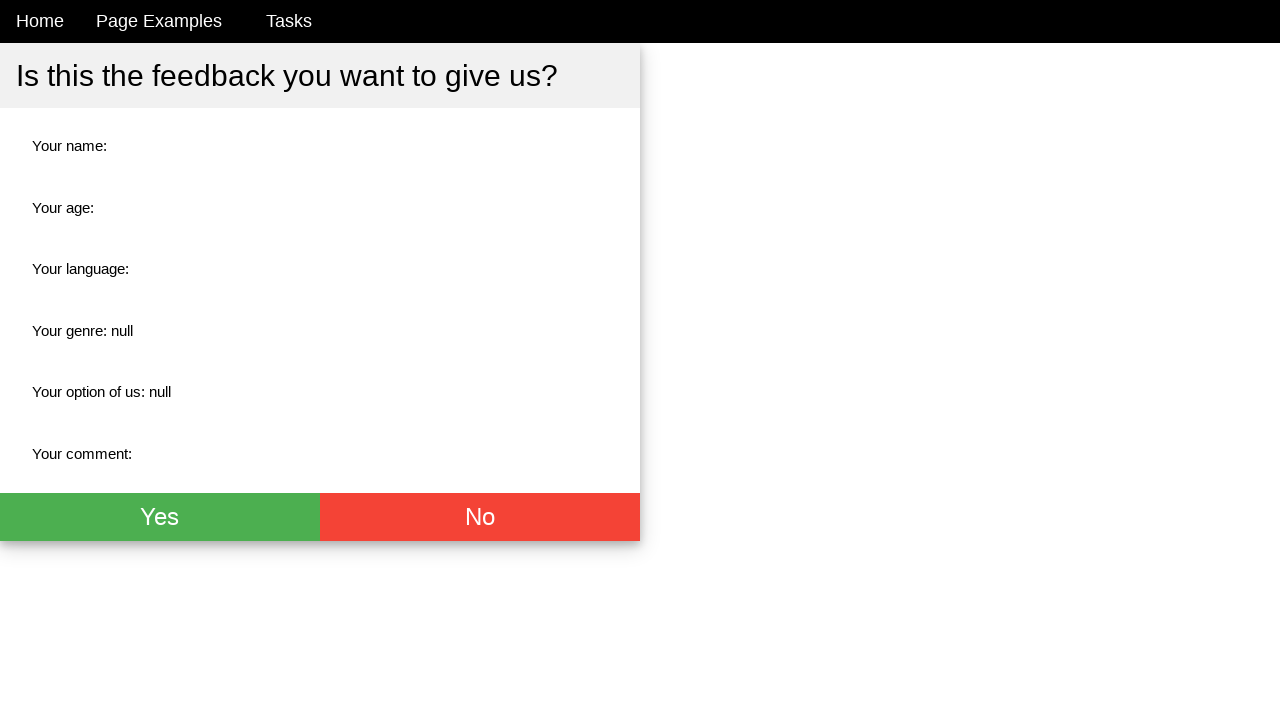

Clicked Yes button on the confirmation dialog at (160, 517) on button:has-text('Yes')
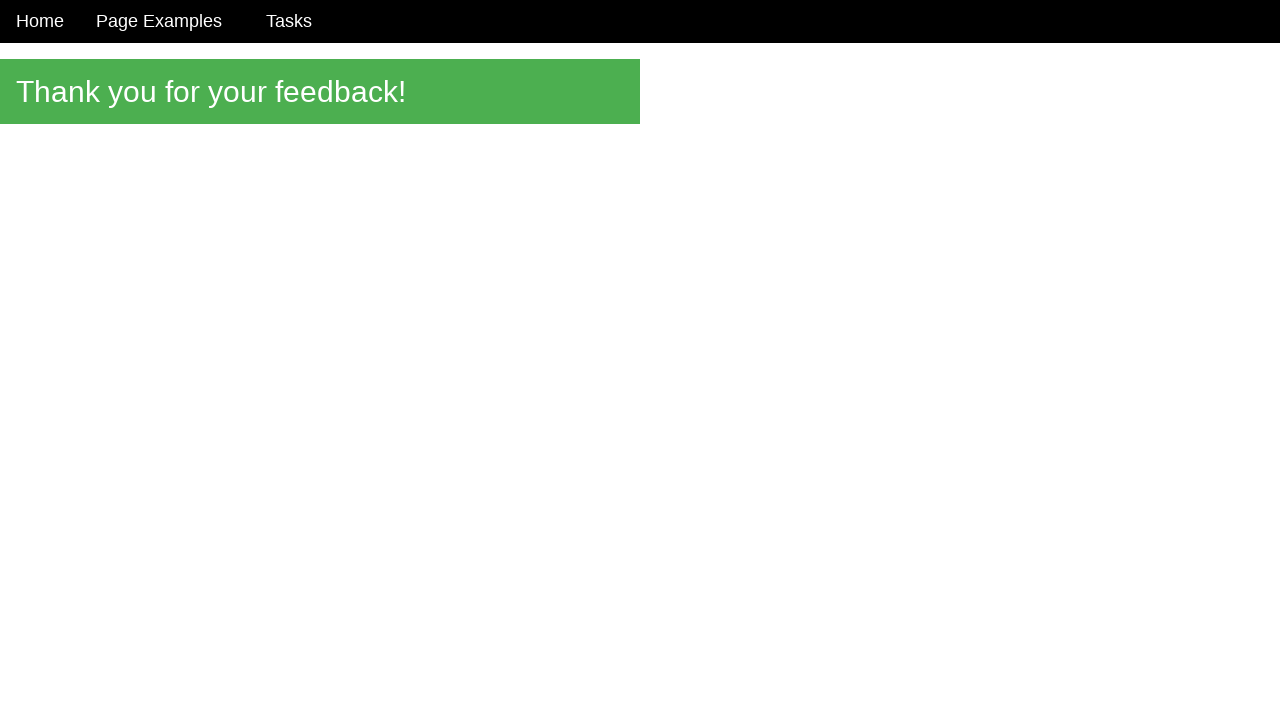

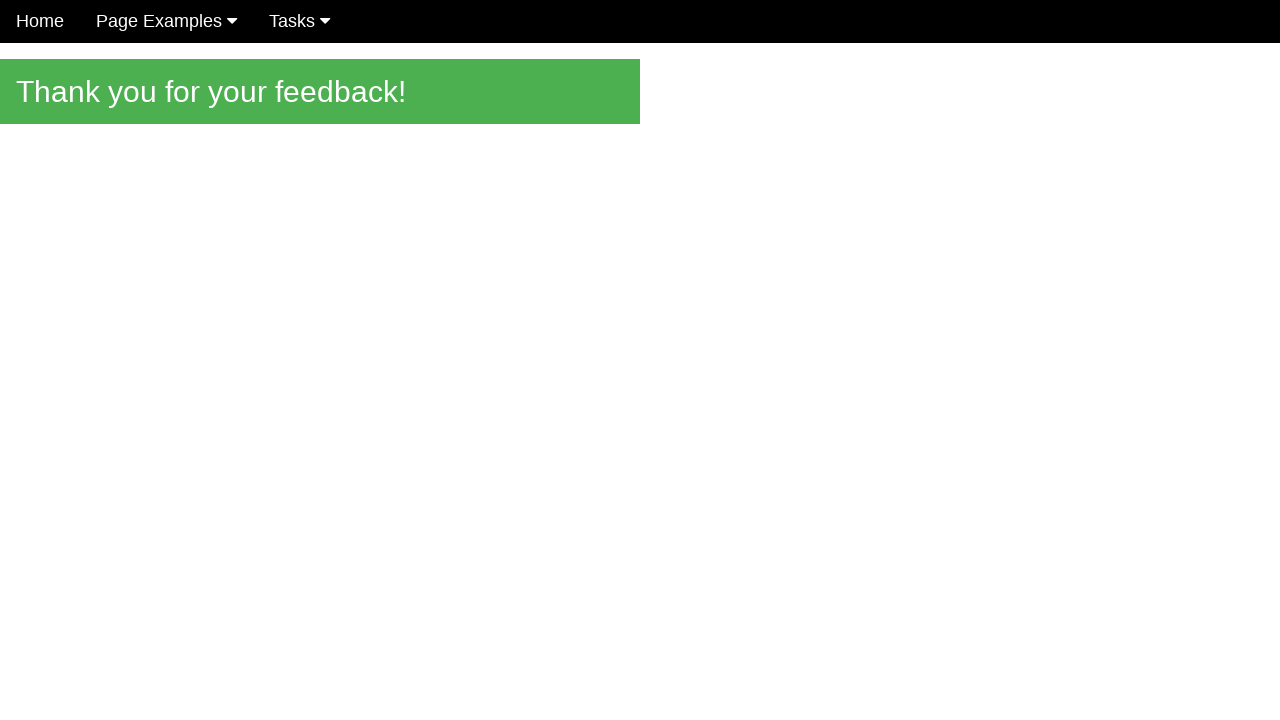